Tests country filter search for Australia - selects country from dropdown and verifies results

Starting URL: https://opensupplyhub.org

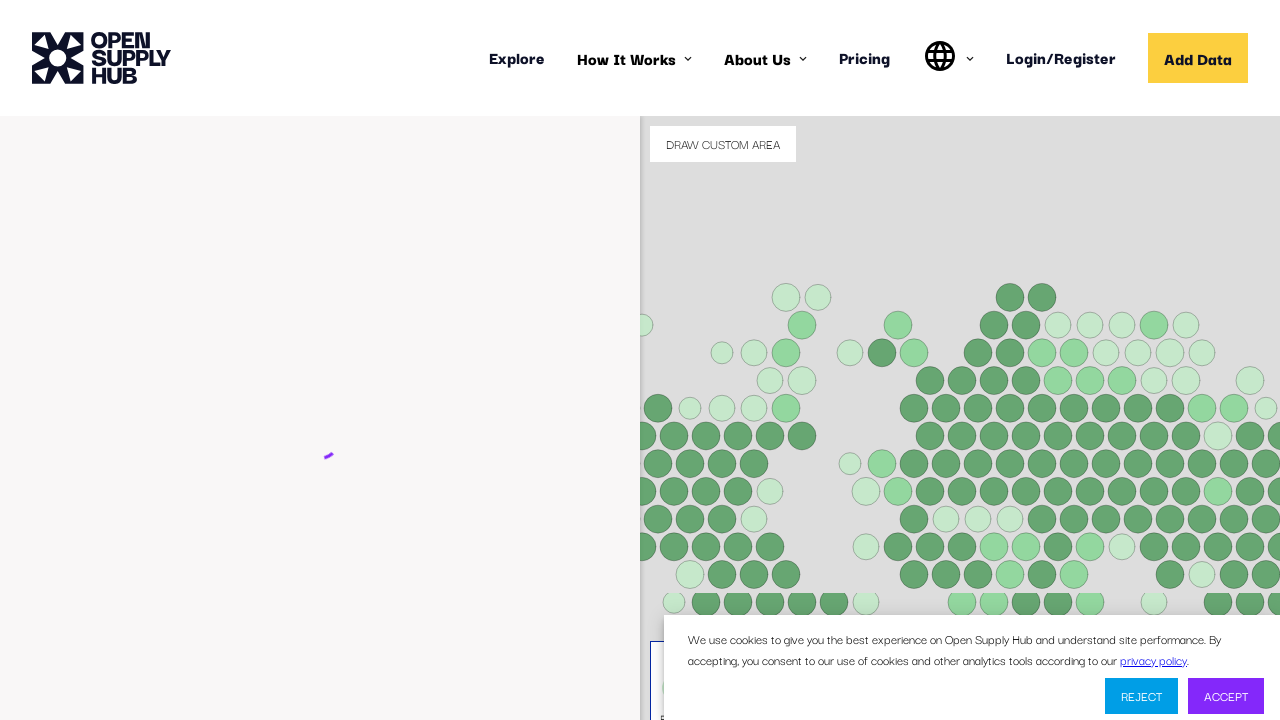

Clicked country dropdown to open selection menu at (437, 562) on #COUNTRIES div >> internal:has-text="Select"i >> nth=1
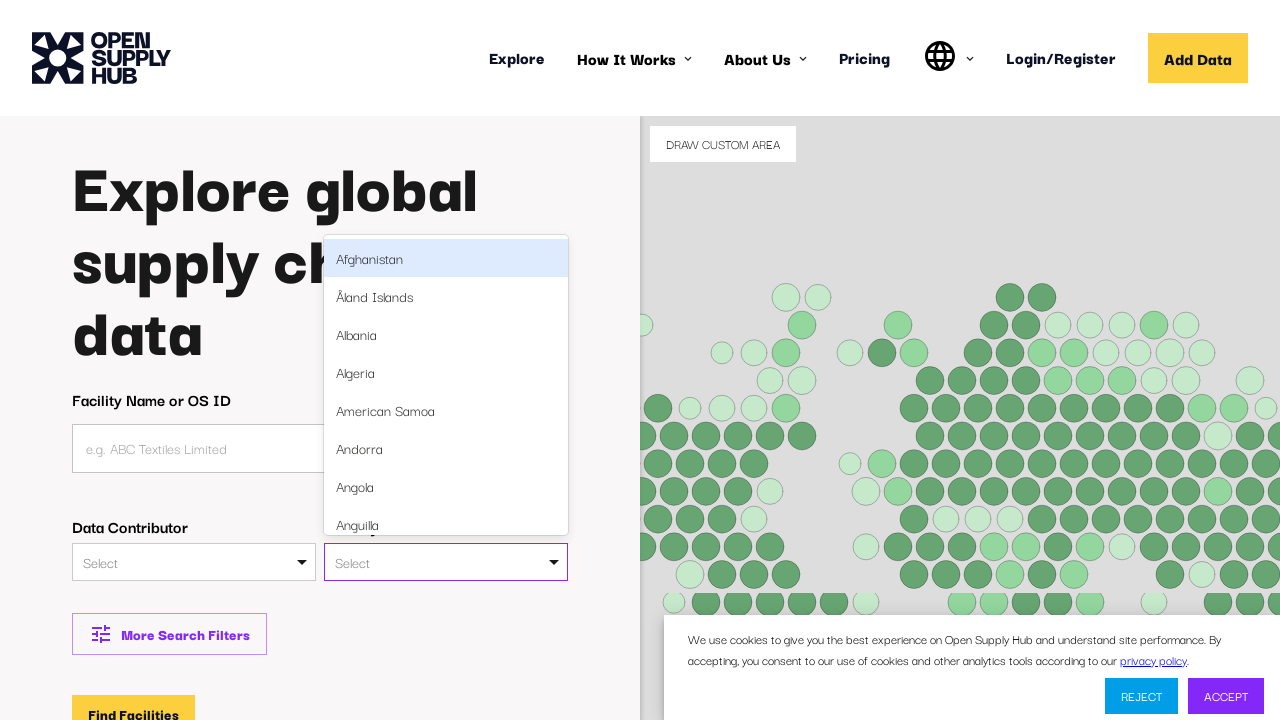

Typed 'Australia' into country search field on #COUNTRIES div >> internal:has-text="Select"i >> nth=1 >> input
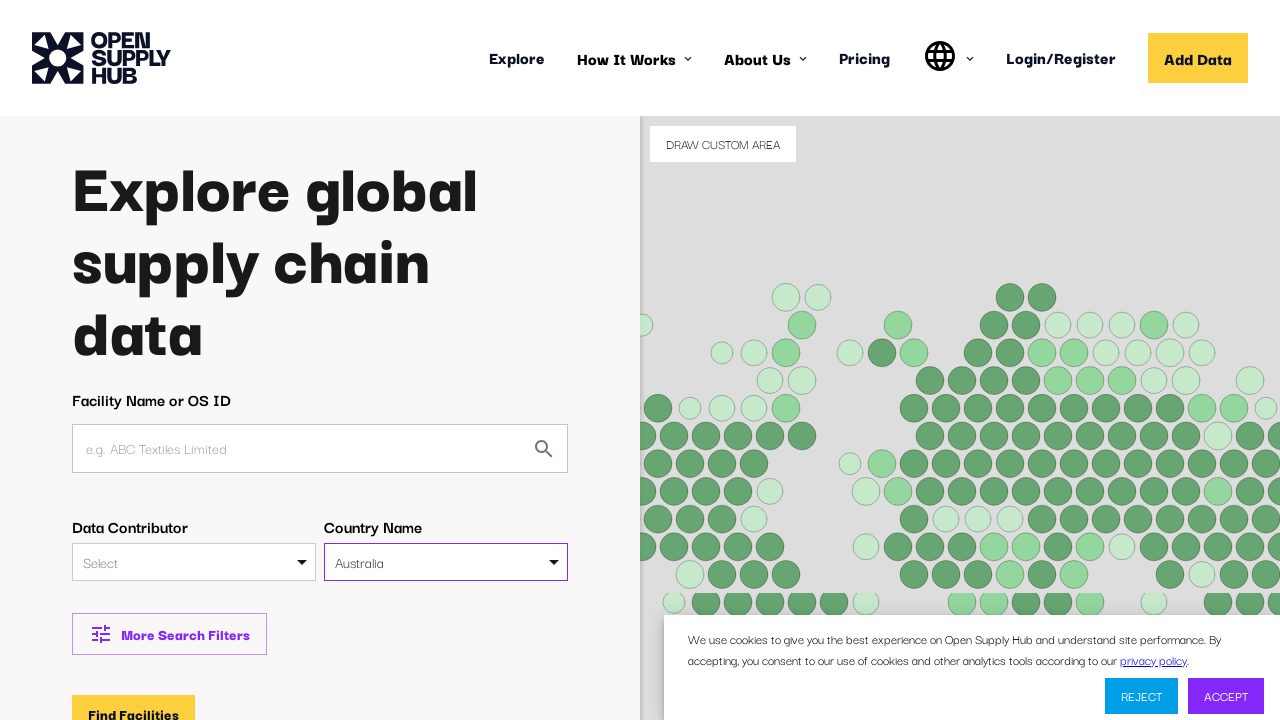

Selected Australia from dropdown options at (437, 562) on #COUNTRIES div >> internal:has-text="Australia"i >> nth=1
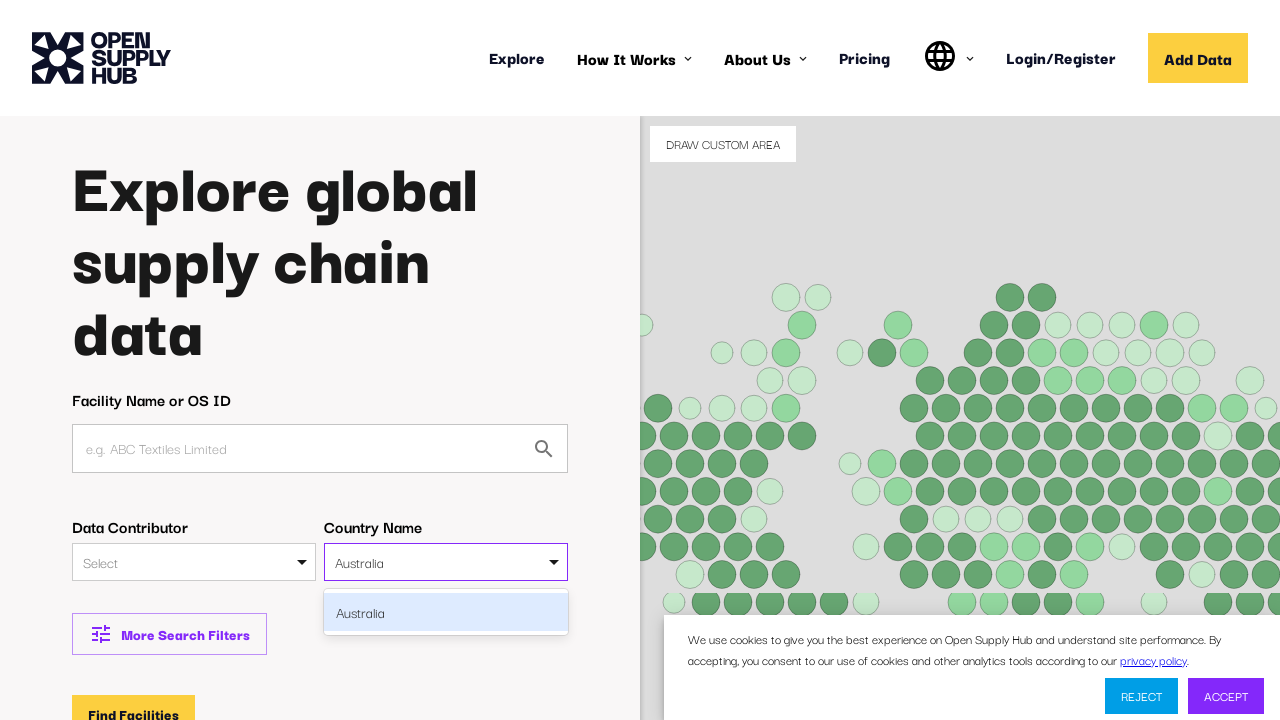

Pressed Enter to confirm country selection
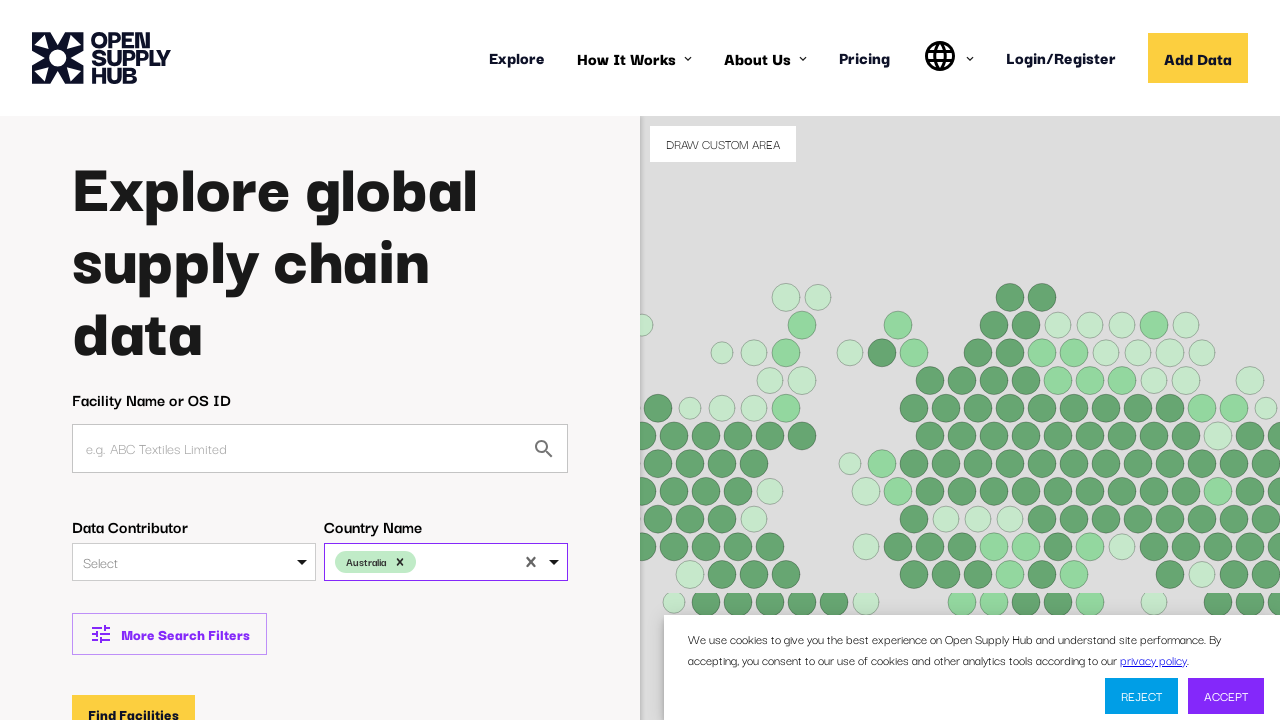

Search button became visible and ready to click
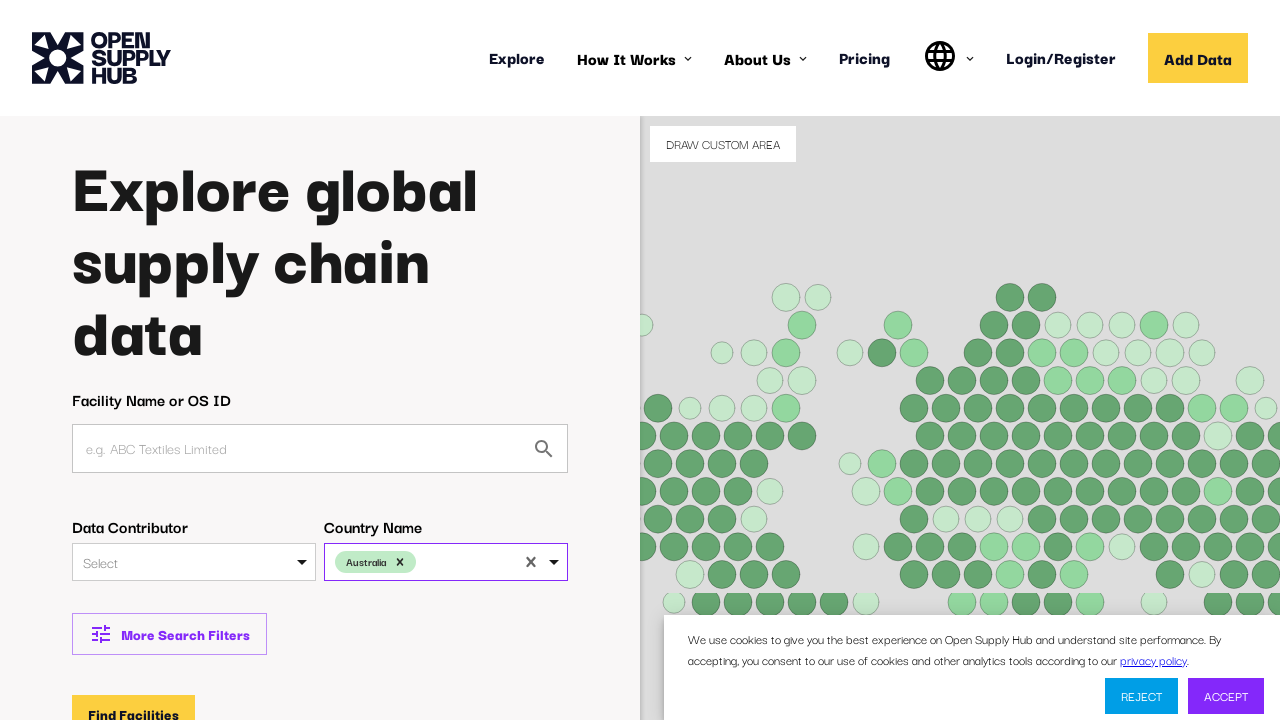

Clicked 'Find Facilities' search button to filter results at (134, 701) on button[type="submit"] >> internal:has-text="Find Facilities"i
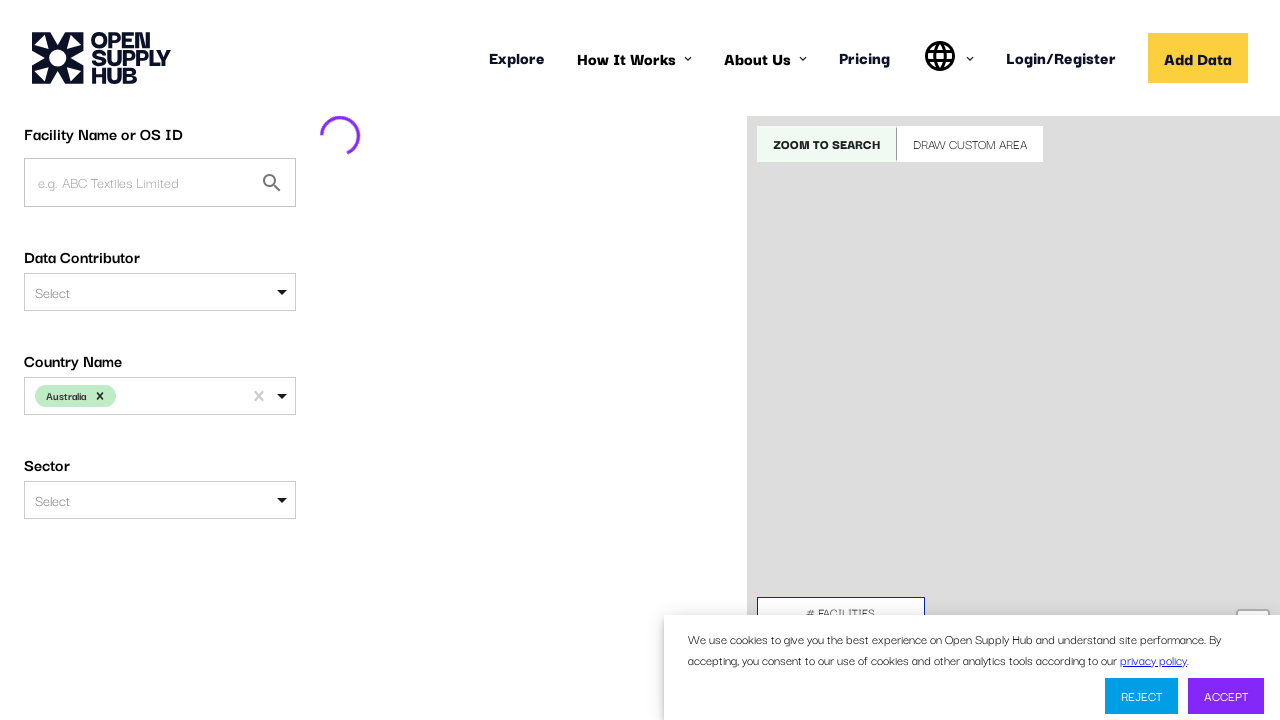

Search results loaded containing 'Australia' text
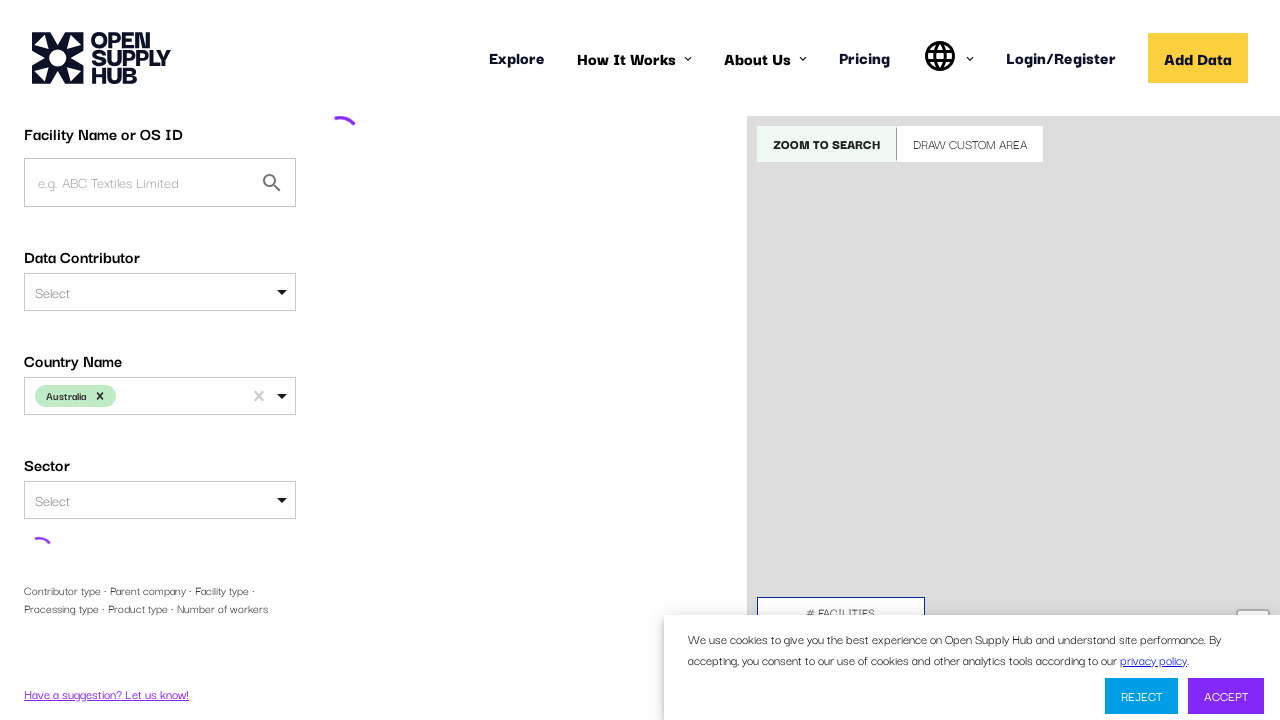

Scrolled facility link into view
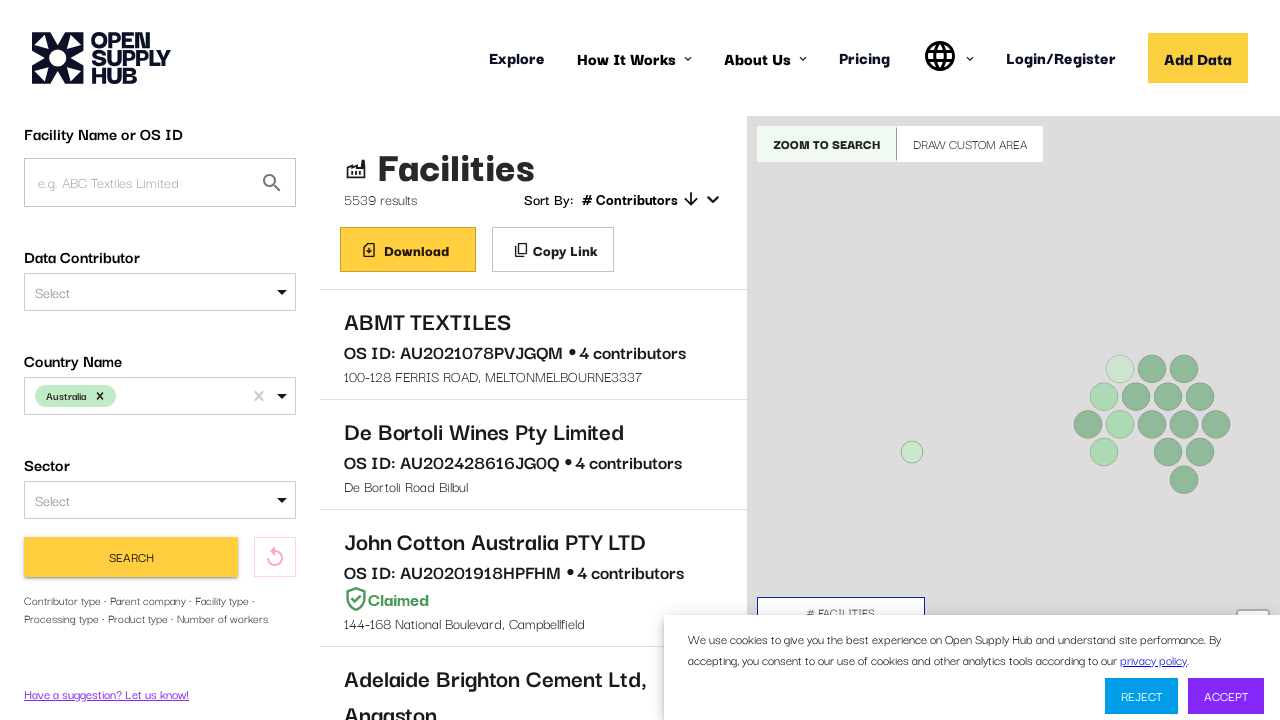

Facility link is visible and accessible - test completed successfully
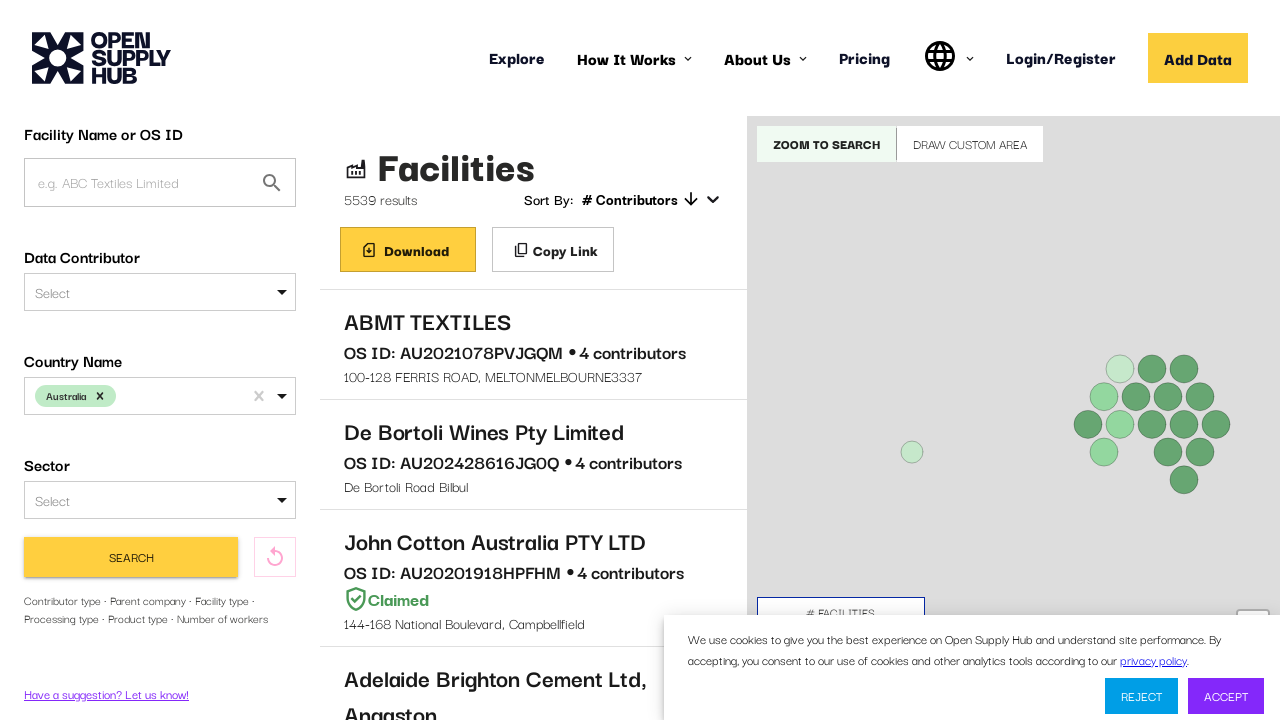

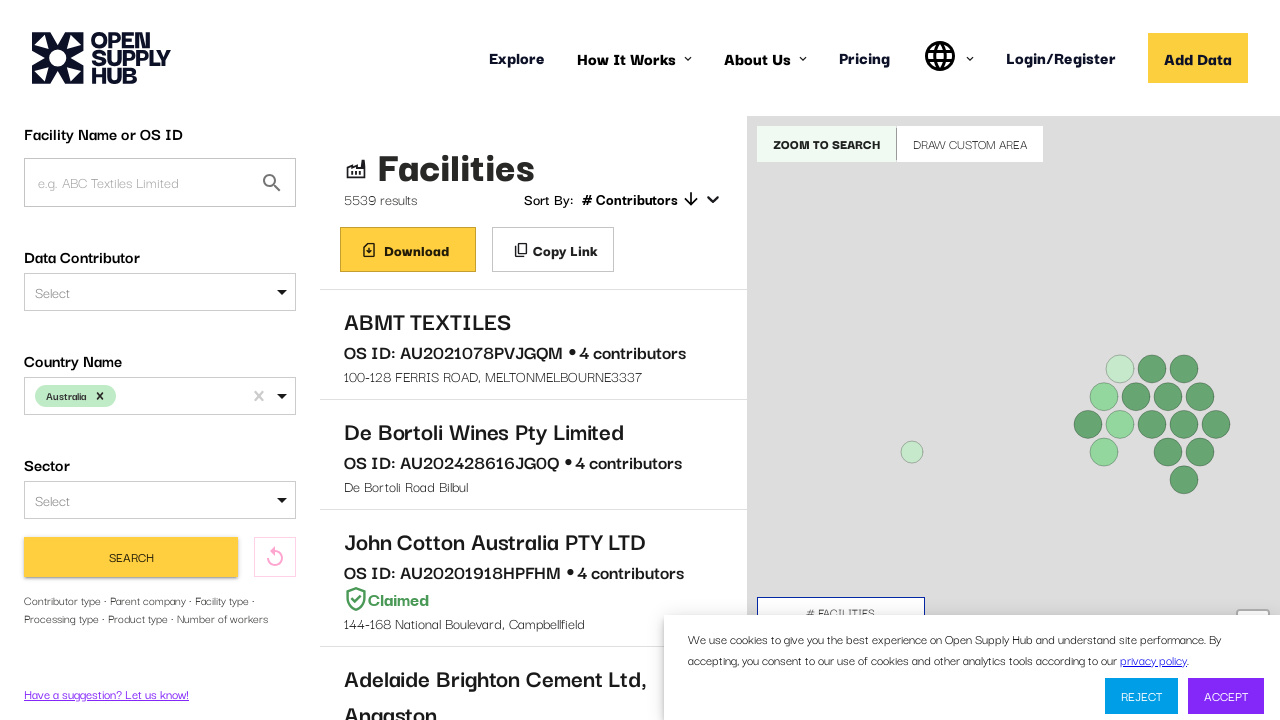